Tests 3DS card payment flow, submitting payment and then navigating to 3DS result page to verify auth code and total amount.

Starting URL: https://sandbox.cardpay.com/MI/cardpayment2.html?orderXml=PE9SREVSIFdBTExFVF9JRD0nODI5OScgT1JERVJfTlVNQkVSPSc0NTgyMTEnIEFNT1VOVD0nMjkxLjg2JyBDVVJSRU5DWT0nRVVSJyAgRU1BSUw9J2N1c3RvbWVyQGV4YW1wbGUuY29tJz4KPEFERFJFU1MgQ09VTlRSWT0nVVNBJyBTVEFURT0nTlknIFpJUD0nMTAwMDEnIENJVFk9J05ZJyBTVFJFRVQ9JzY3NyBTVFJFRVQnIFBIT05FPSc4NzY5OTA5MCcgVFlQRT0nQklMTElORycvPgo8L09SREVSPg==&sha512=998150a2b27484b776a1628bfe7505a9cb430f276dfa35b14315c1c8f03381a90490f6608f0dcff789273e05926cd782e1bb941418a9673f43c47595aa7b8b0d

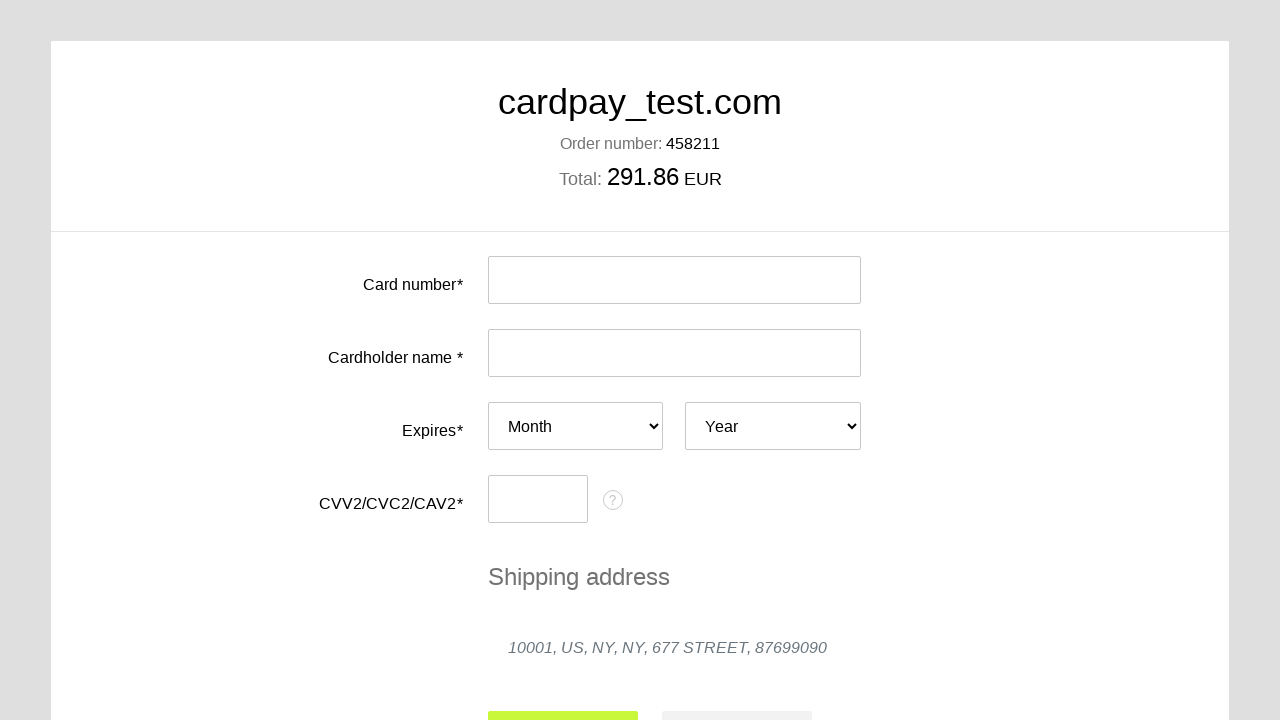

Clicked card number input field at (674, 280) on #input-card-number
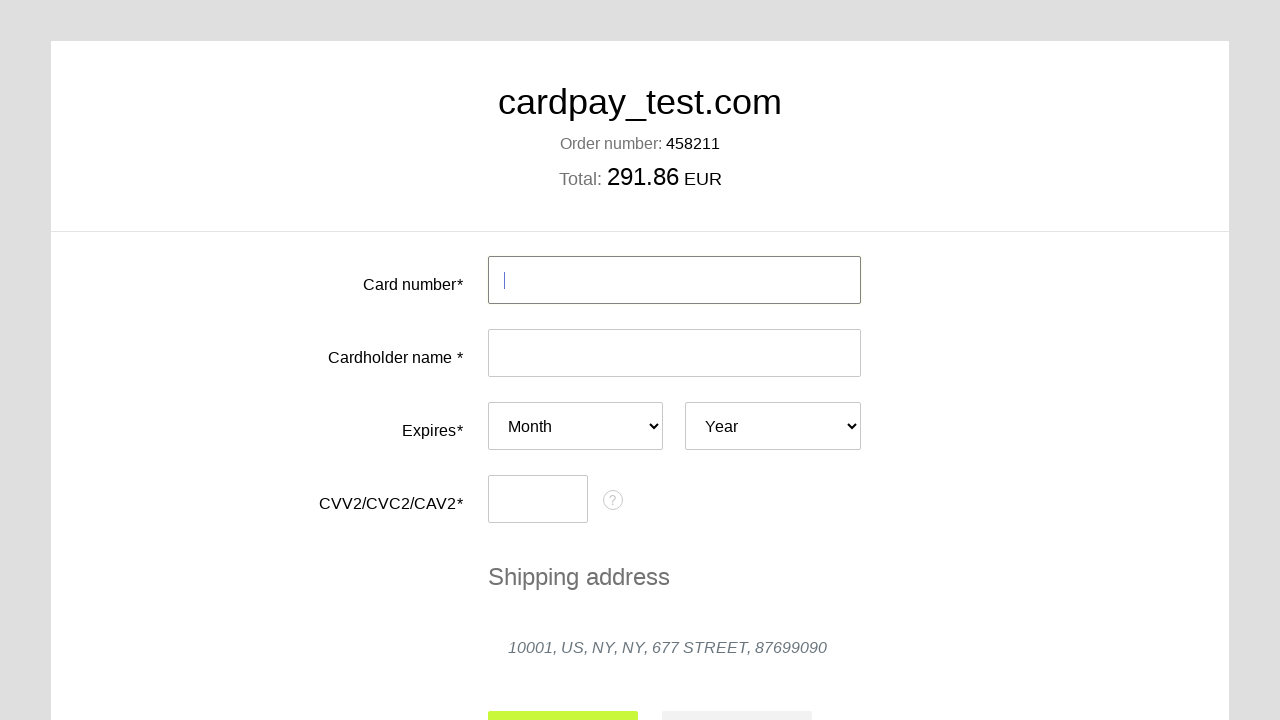

Filled card number with test 3DS card on #input-card-number
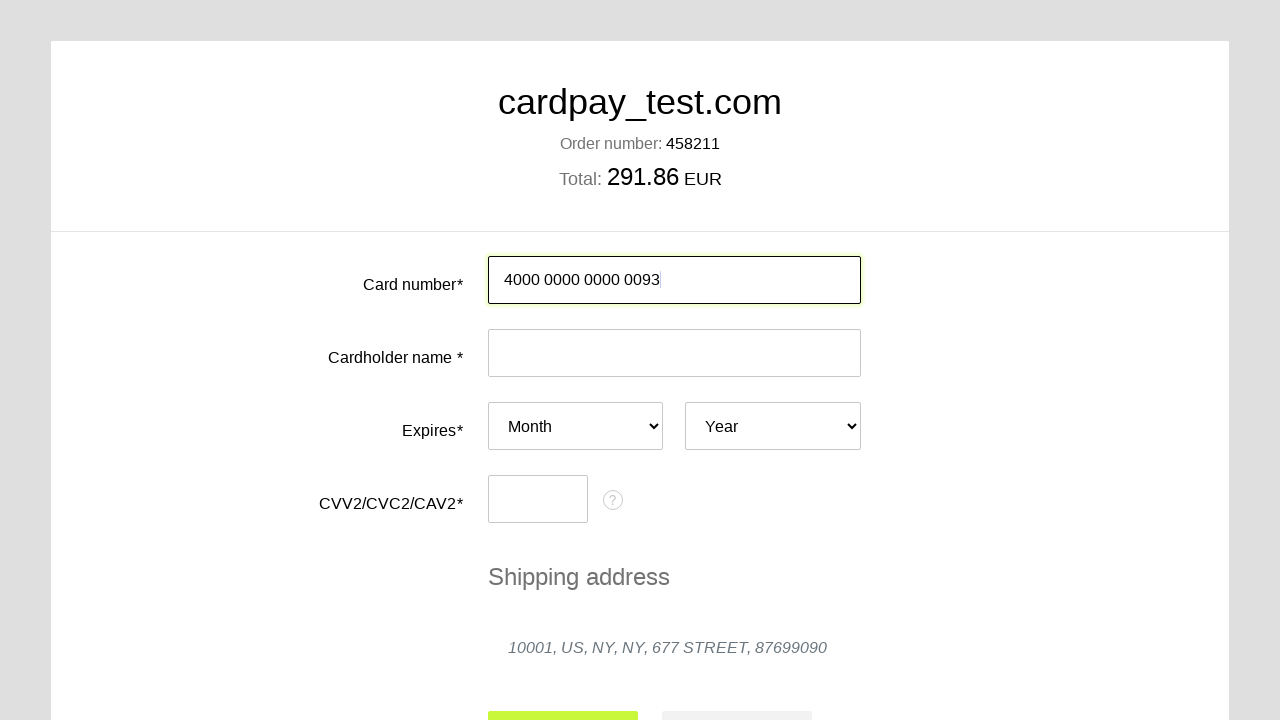

Clicked cardholder name input field at (674, 353) on #input-card-holder
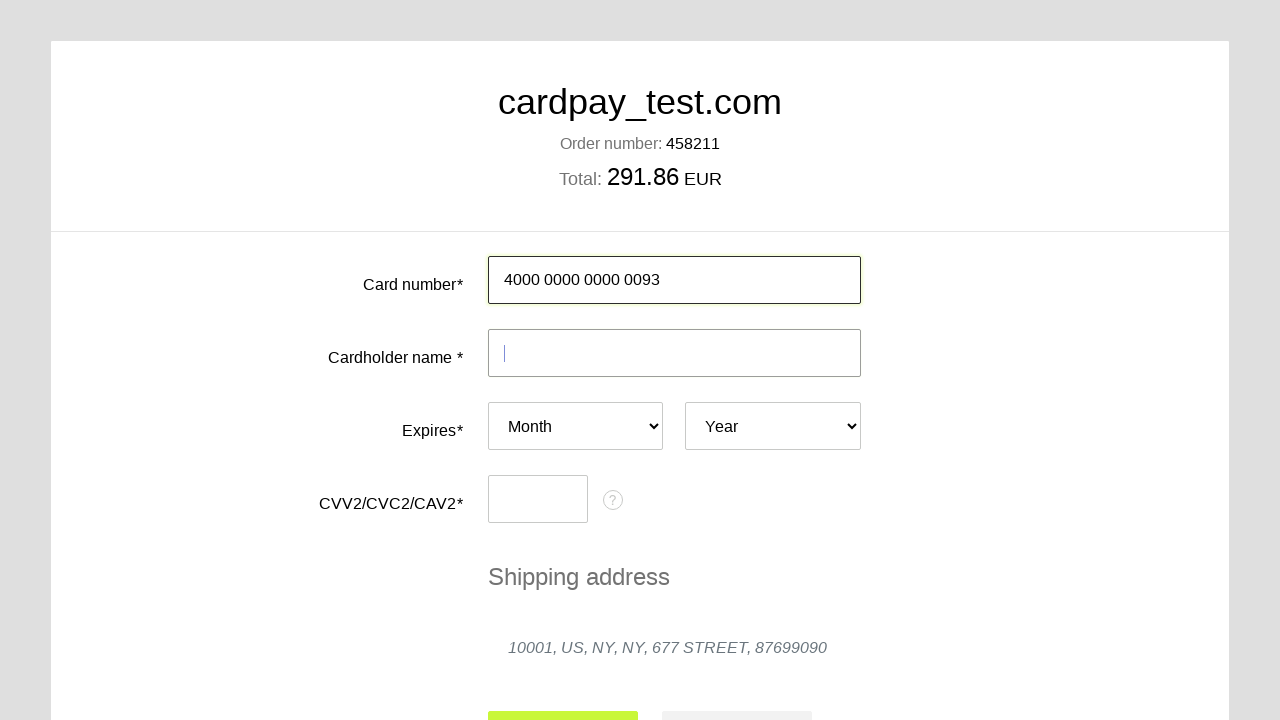

Filled cardholder name on #input-card-holder
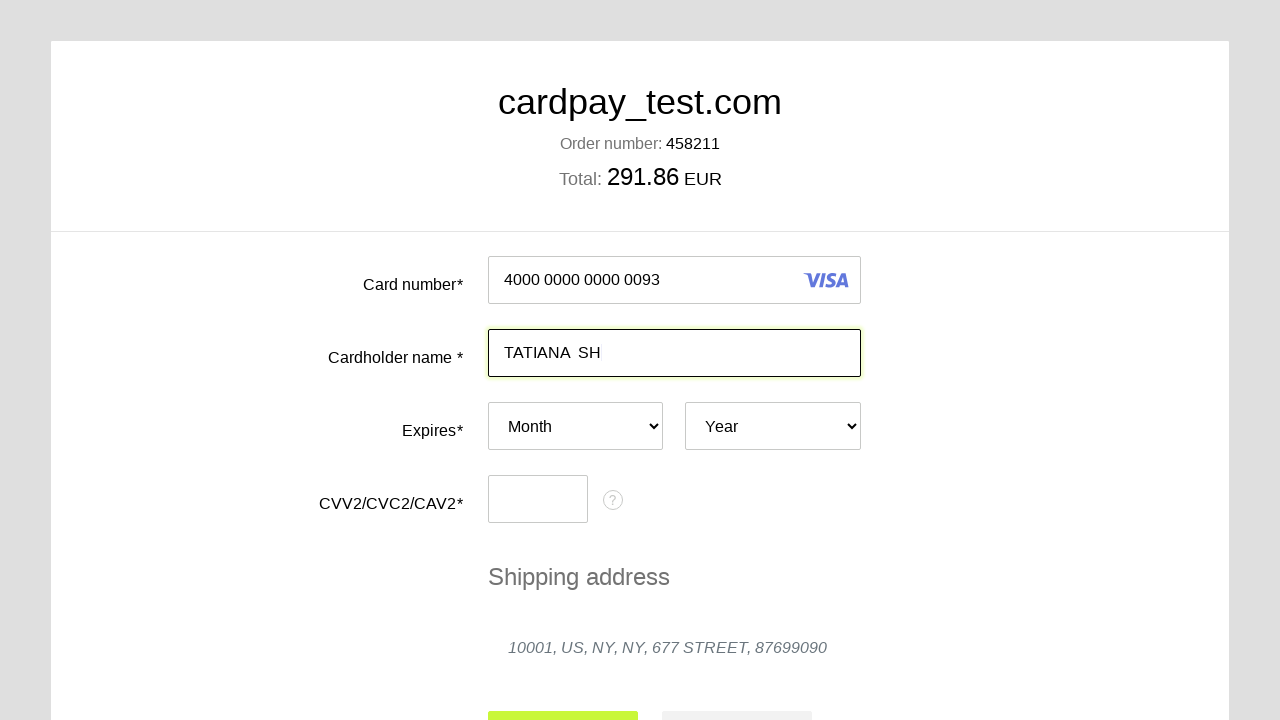

Clicked expiry month dropdown at (576, 426) on #card-expires-month
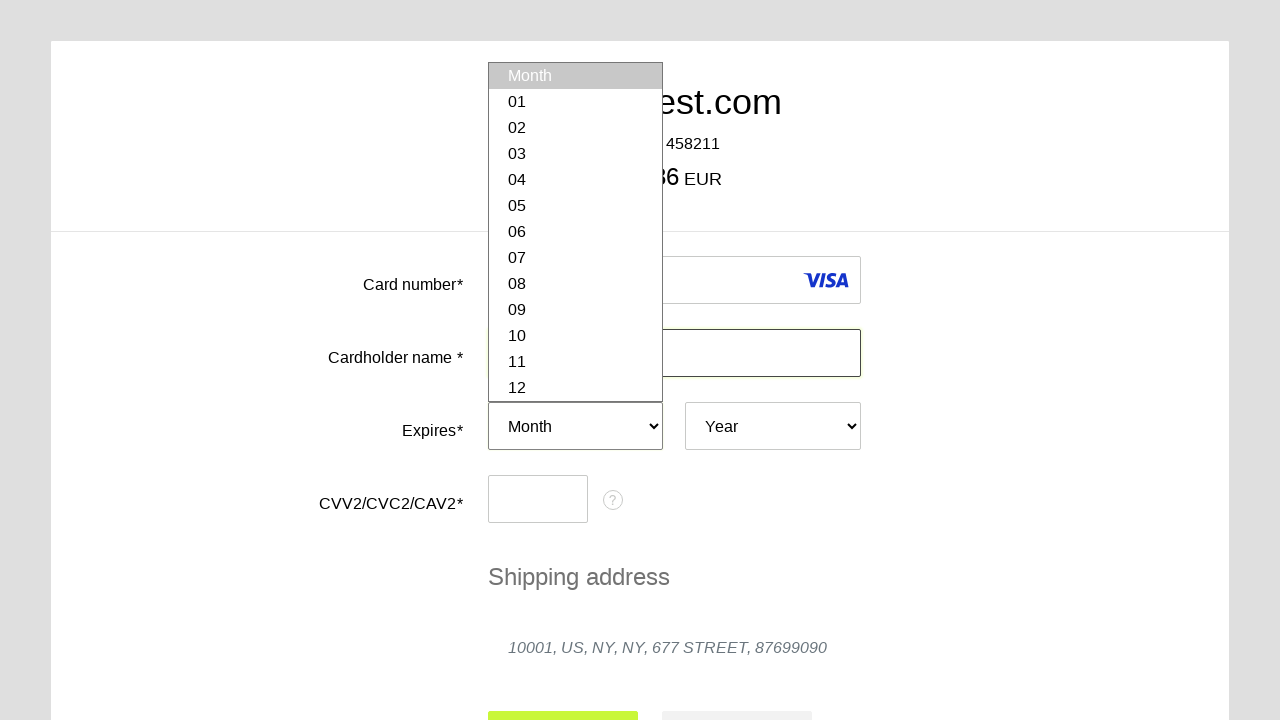

Selected expiry month 05 on #card-expires-month
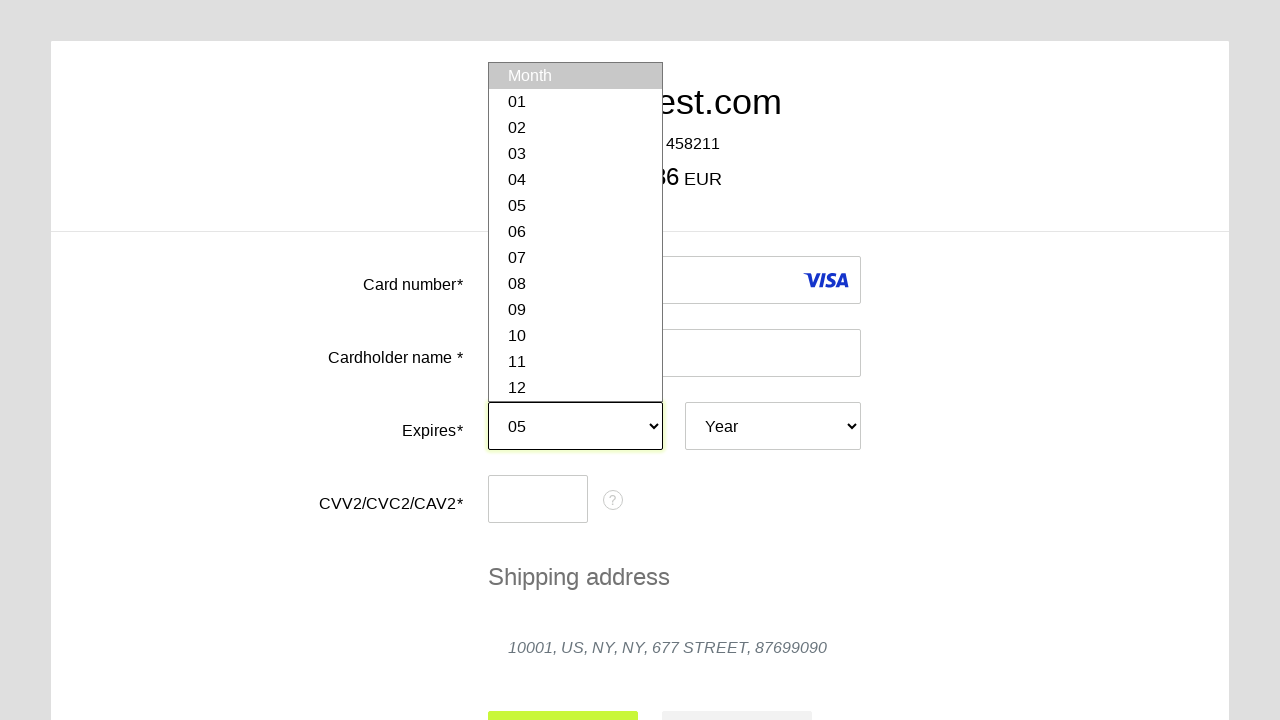

Clicked expiry year dropdown at (773, 426) on #card-expires-year
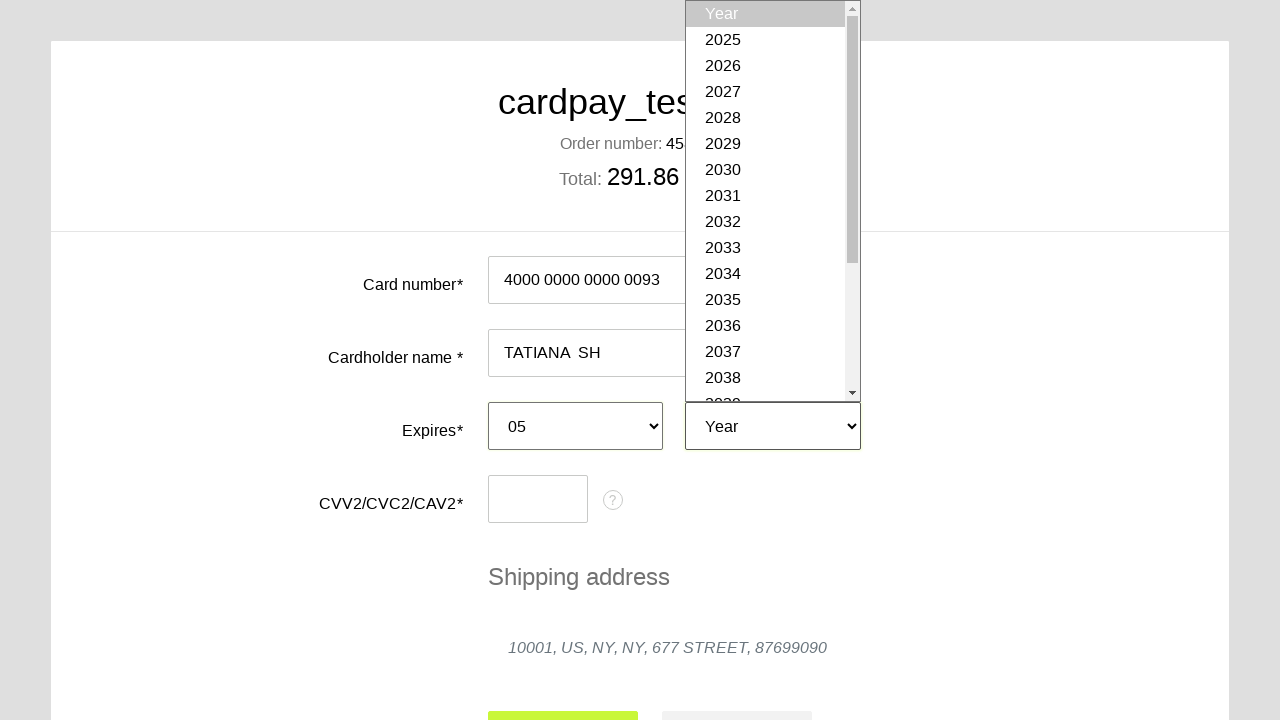

Selected expiry year 2029 on #card-expires-year
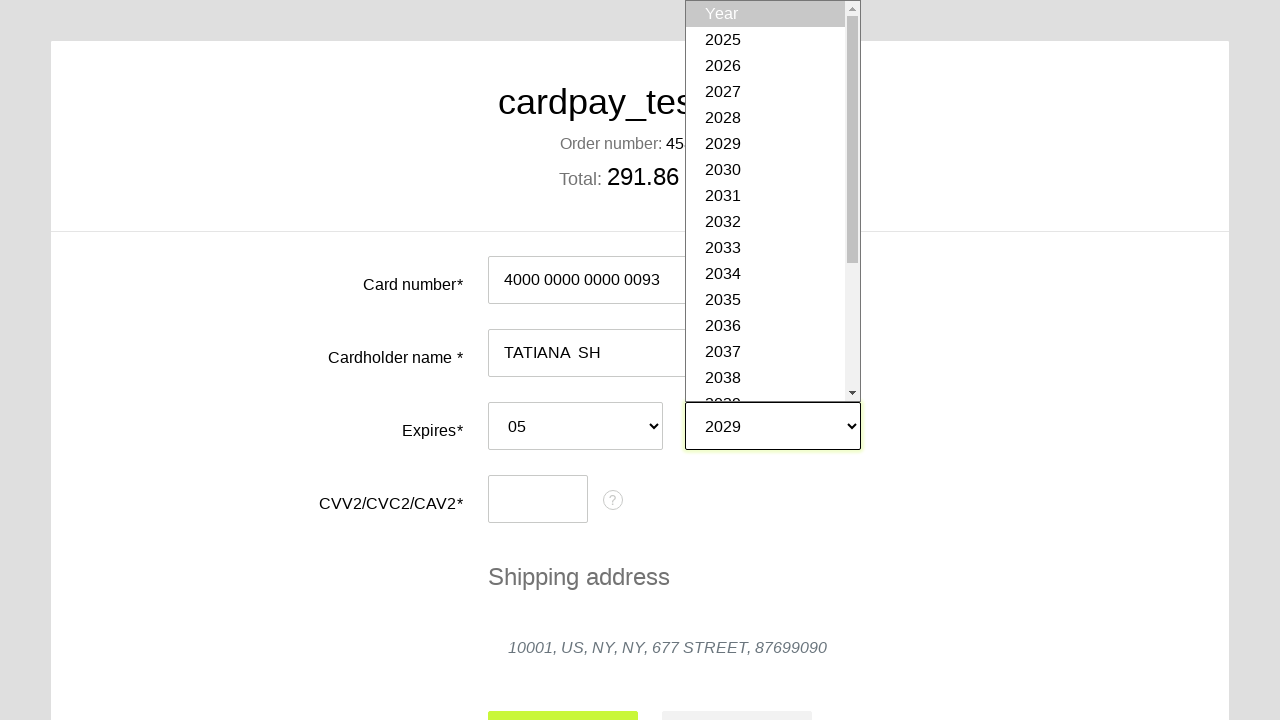

Clicked CVC input field at (538, 499) on #input-card-cvc
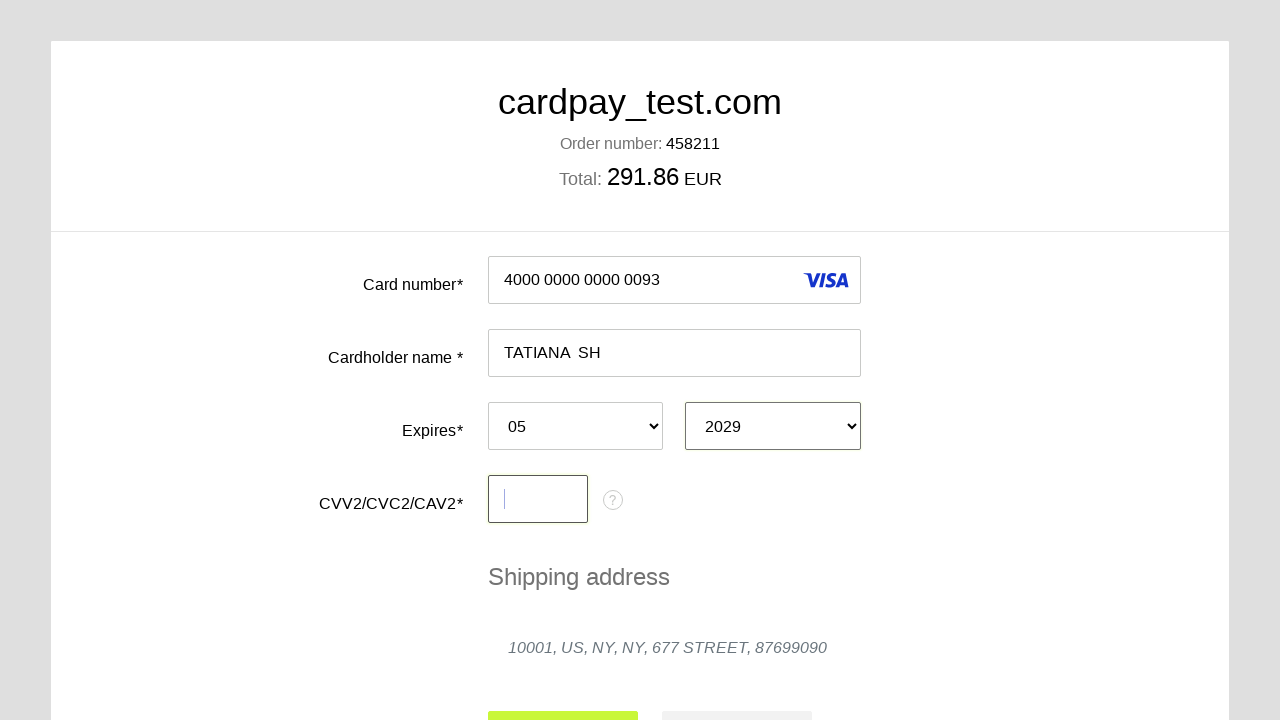

Filled CVC code on #input-card-cvc
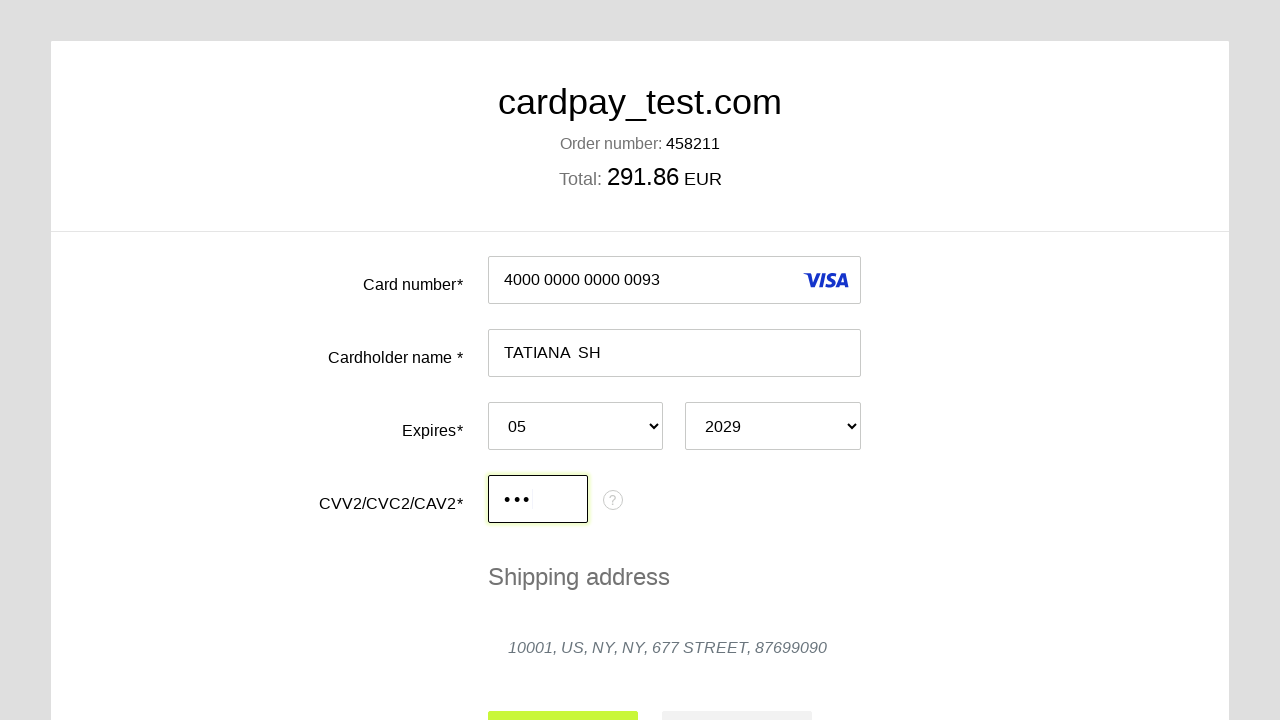

Clicked submit button to process 3DS payment at (563, 696) on #action-submit
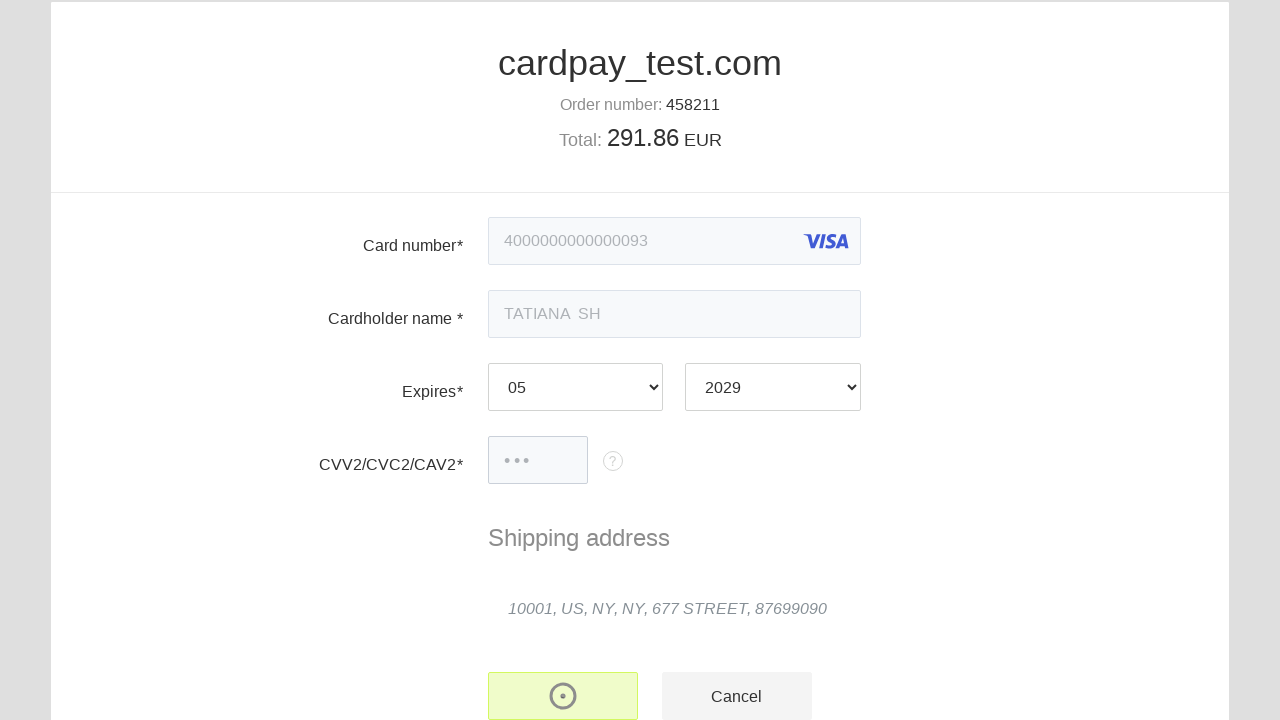

Navigated to 3DS result page
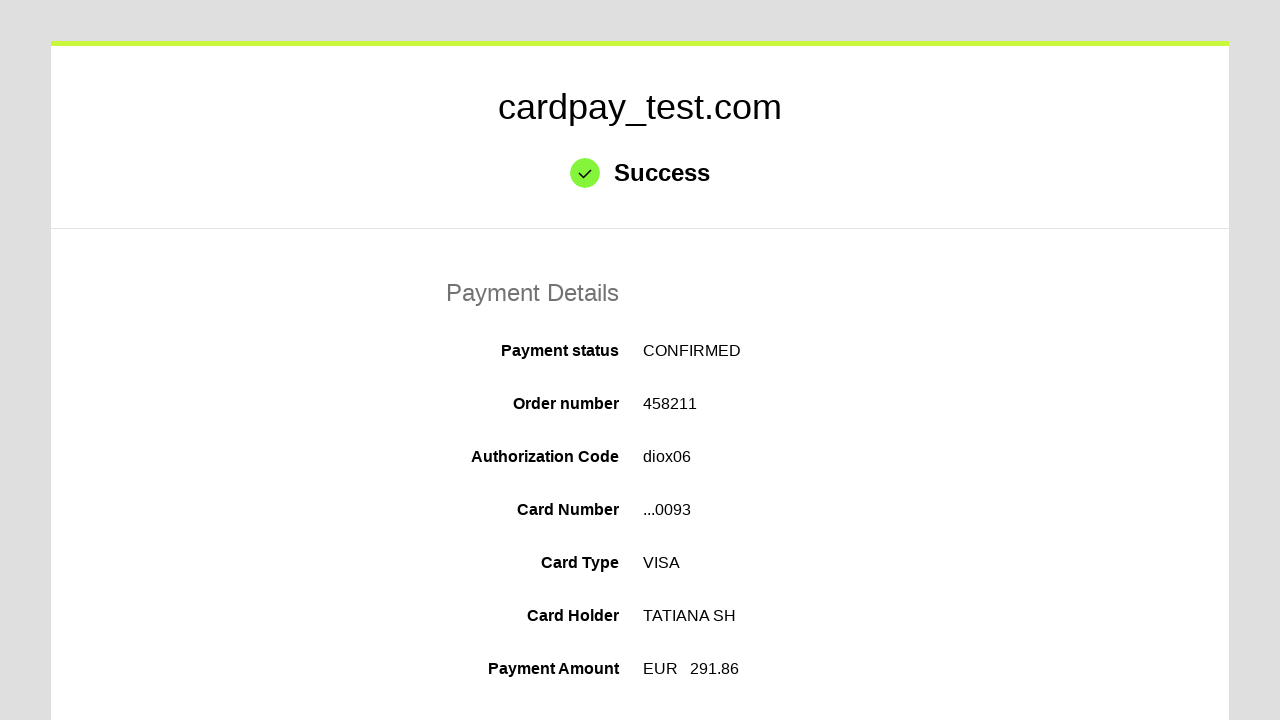

Auth code element loaded - verified 3DS authentication successful
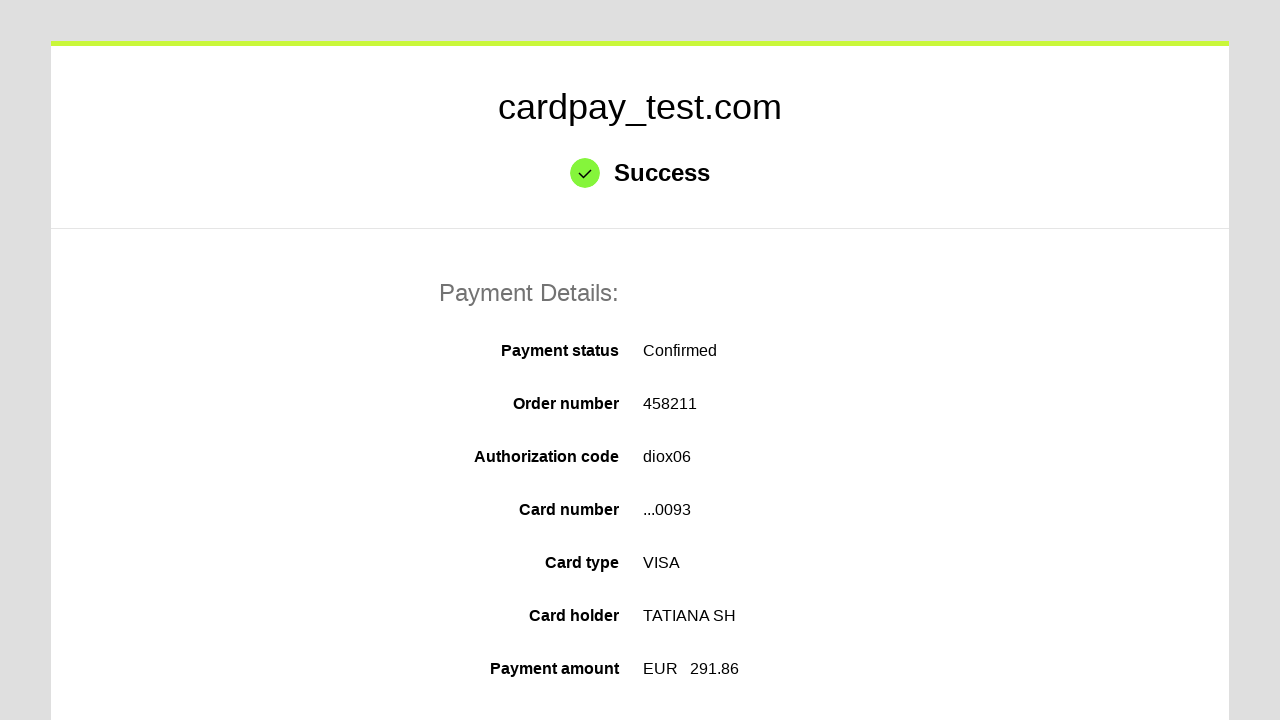

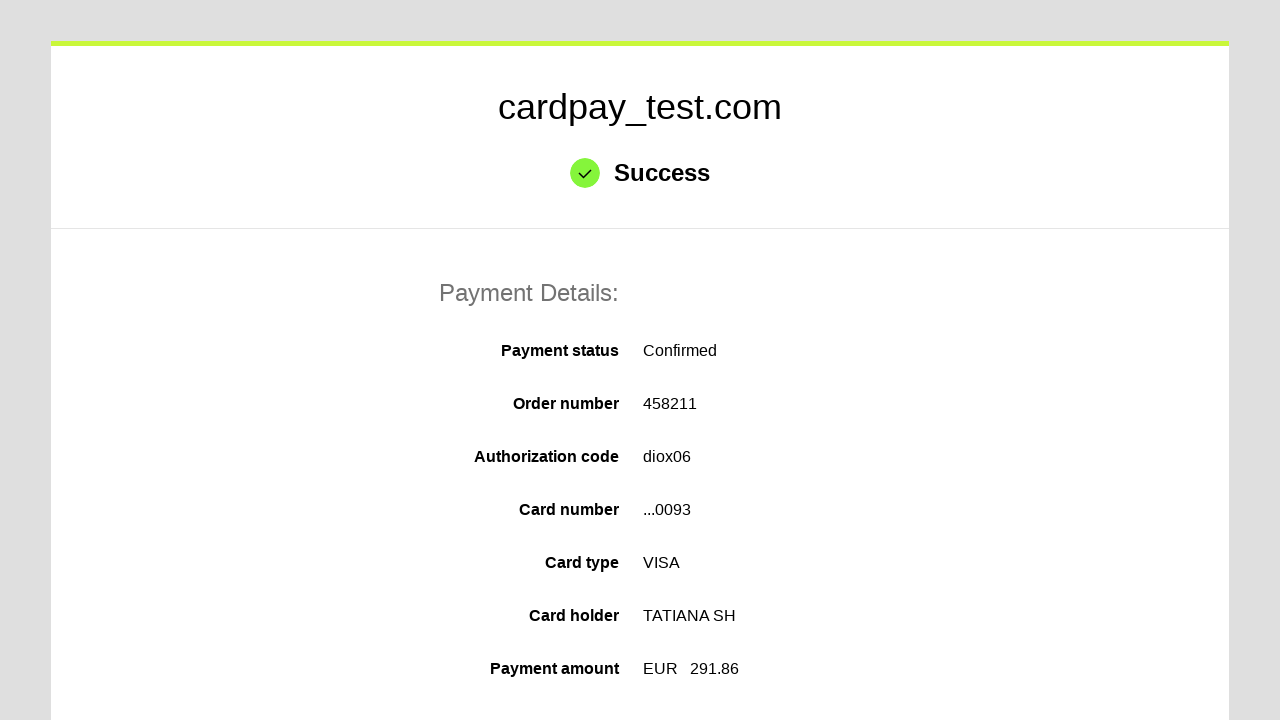